Clicks on the Elemental Selenium link and navigates to verify the page title contains expected text

Starting URL: https://the-internet.herokuapp.com/challenging_dom

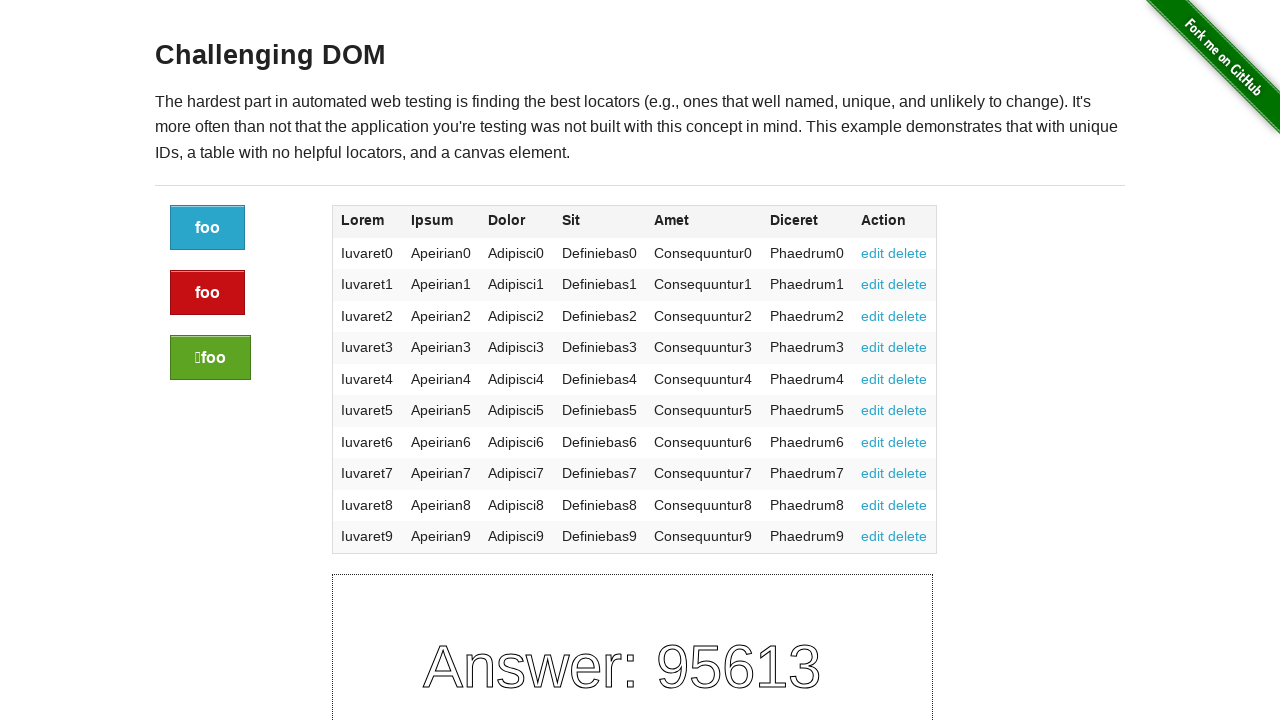

Clicked on the Elemental Selenium link at (684, 711) on a[href='http://elementalselenium.com/']
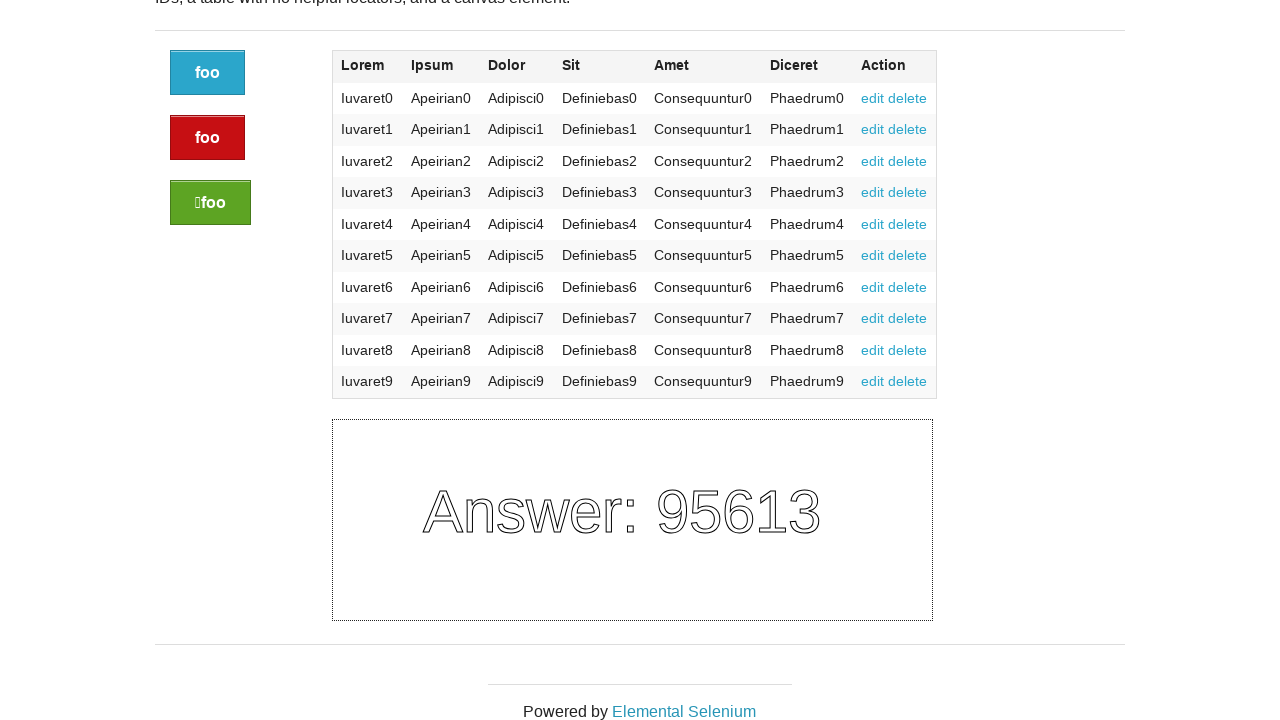

Navigated to Elemental Selenium page
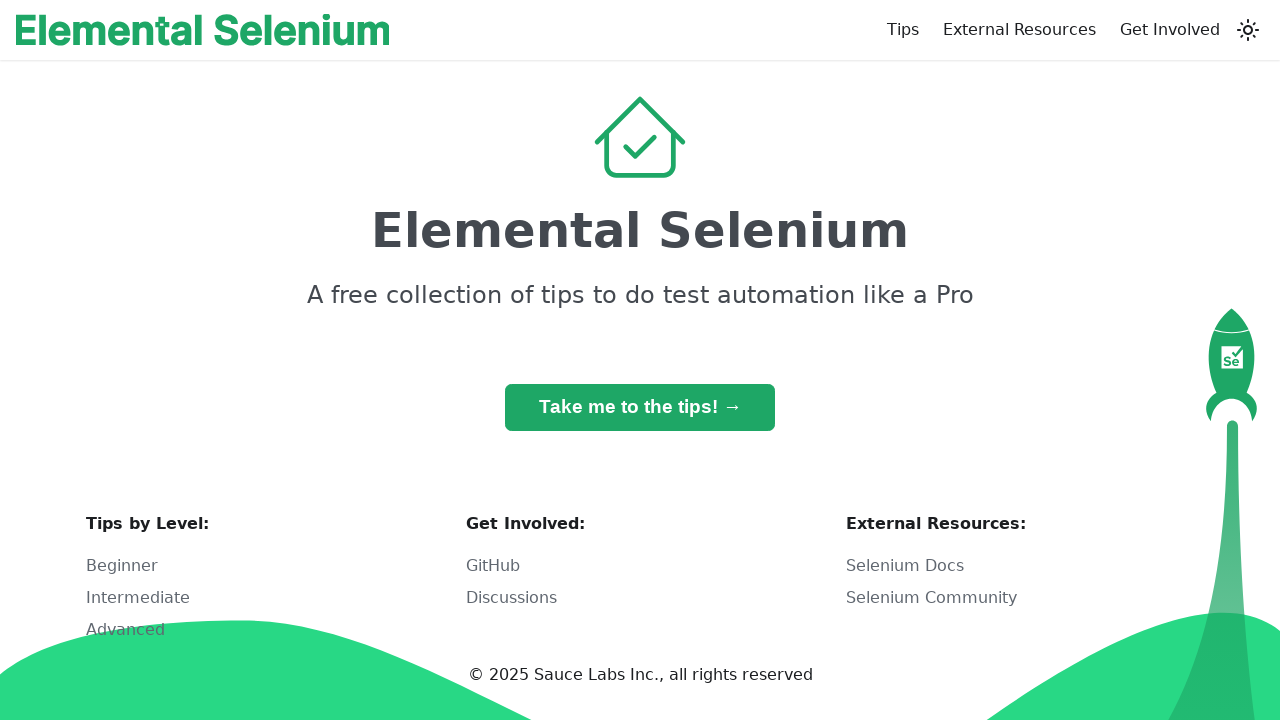

Page loaded and DOM content ready
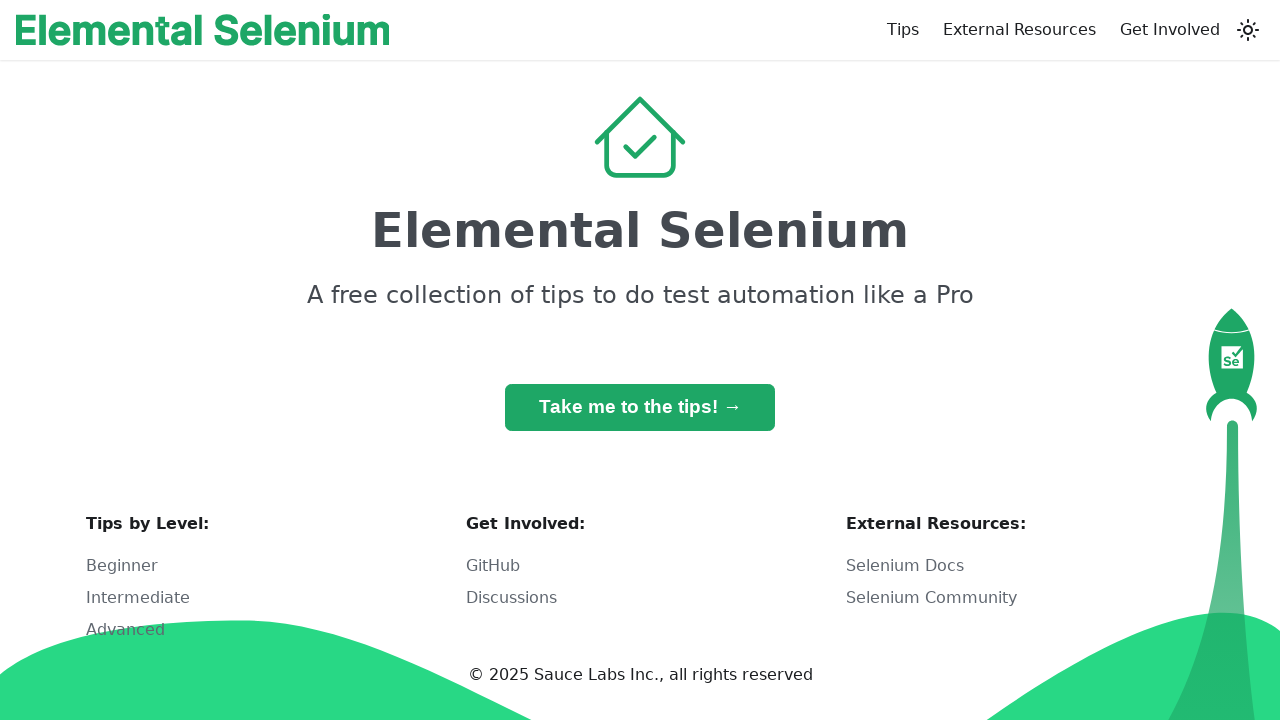

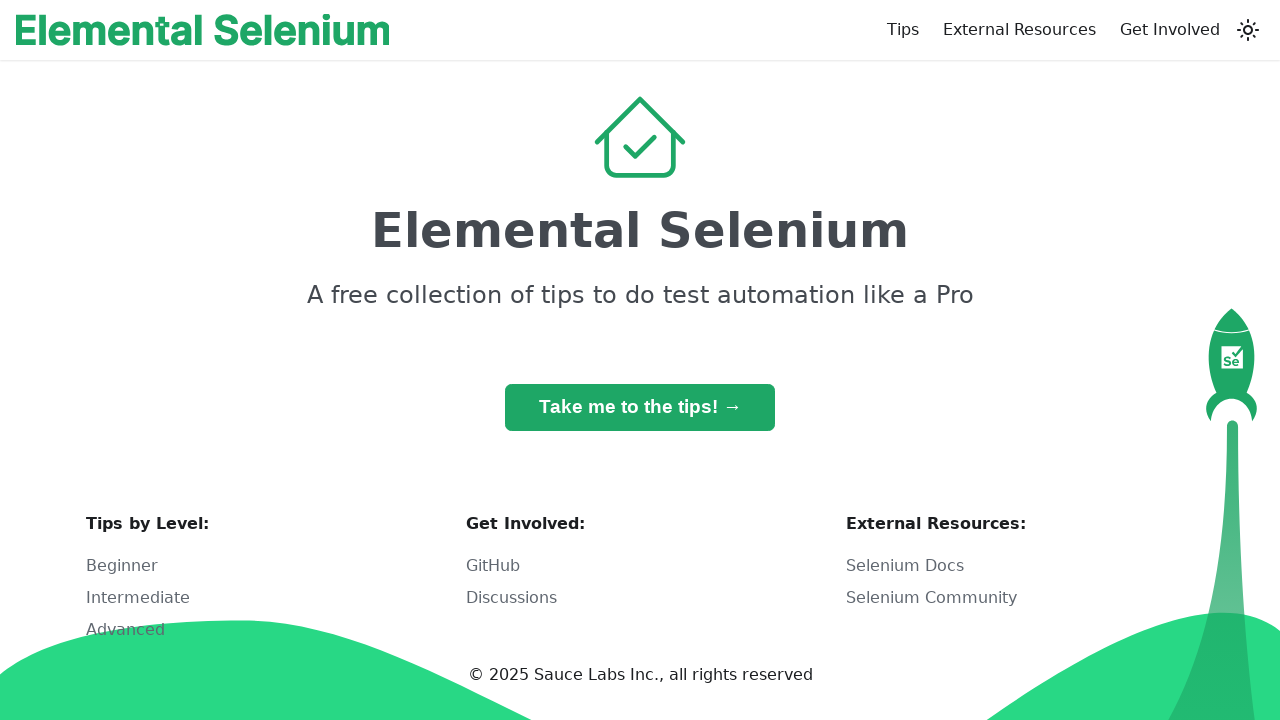